Navigates to booking page by selecting "Tiny Home" from the home type dropdown and "East Coast" from the location dropdown on the Evinced demo site.

Starting URL: https://demo.evinced.com/

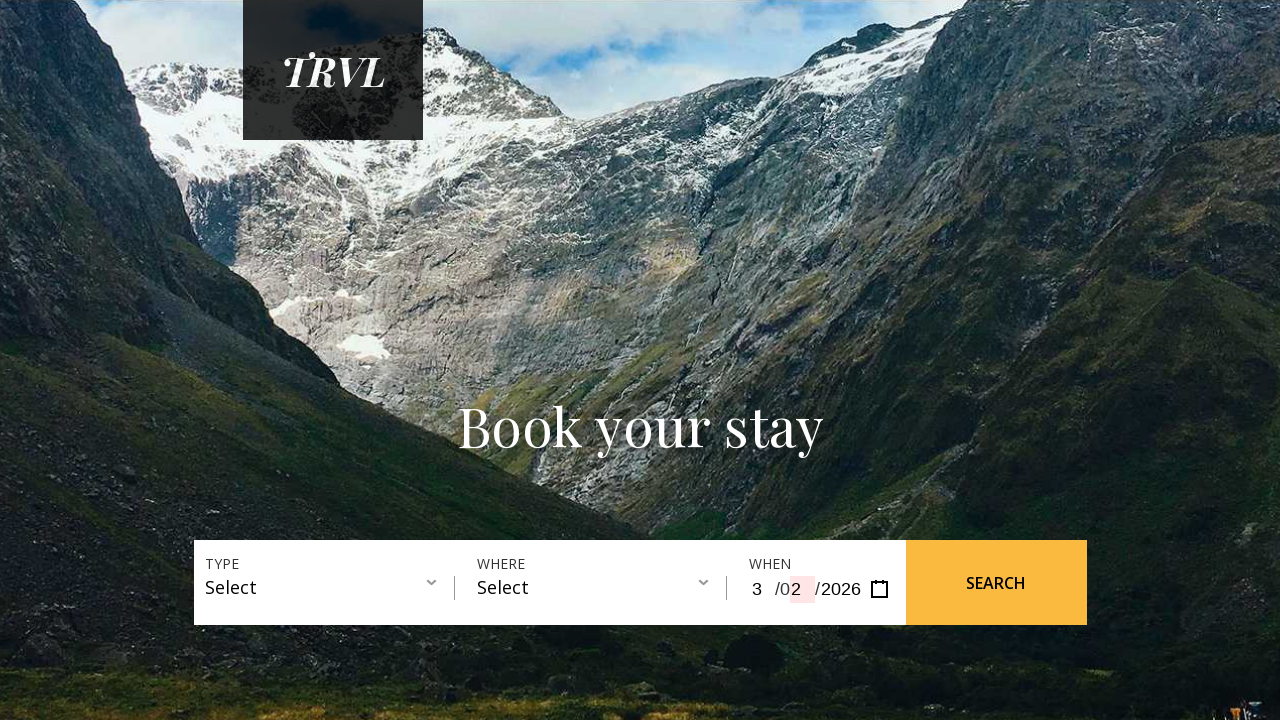

Clicked on home type dropdown at (330, 588) on #gatsby-focus-wrapper > main > div.wrapper-banner > div.filter-container > div:n
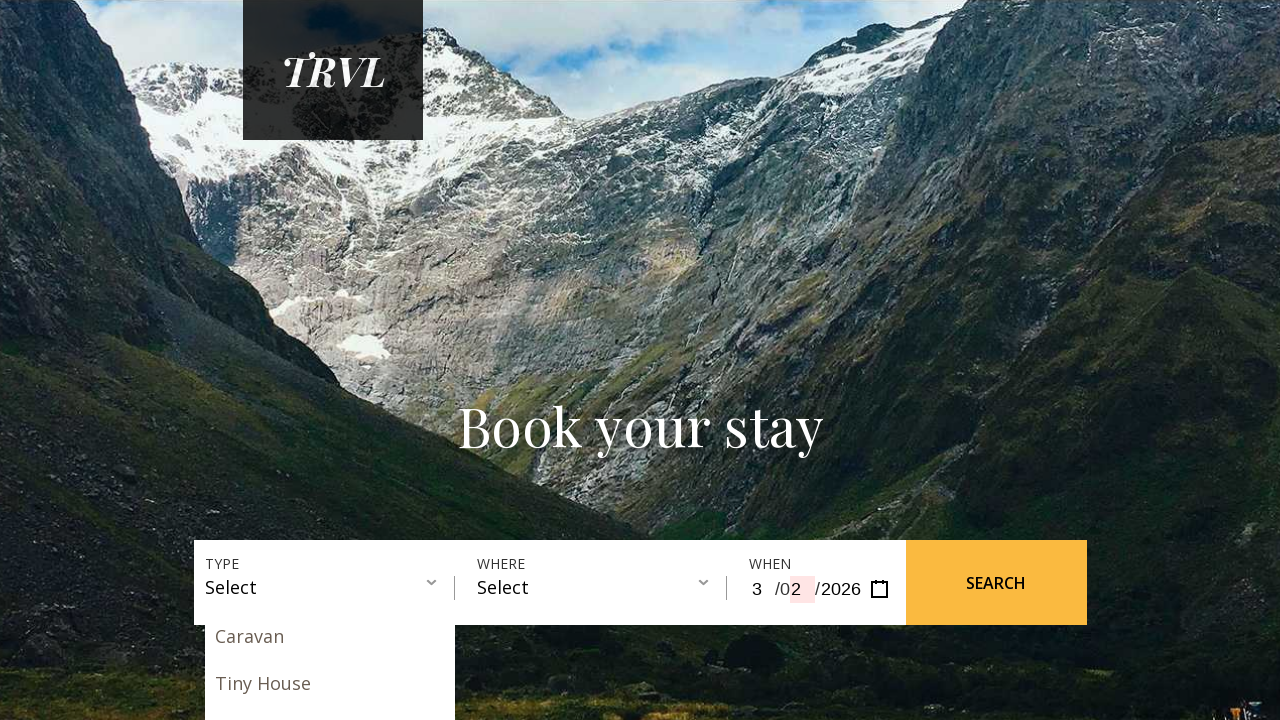

Selected 'Tiny Home' from home type dropdown at (330, 683) on #gatsby-focus-wrapper > main > div.wrapper-banner > div.filter-container > div:n
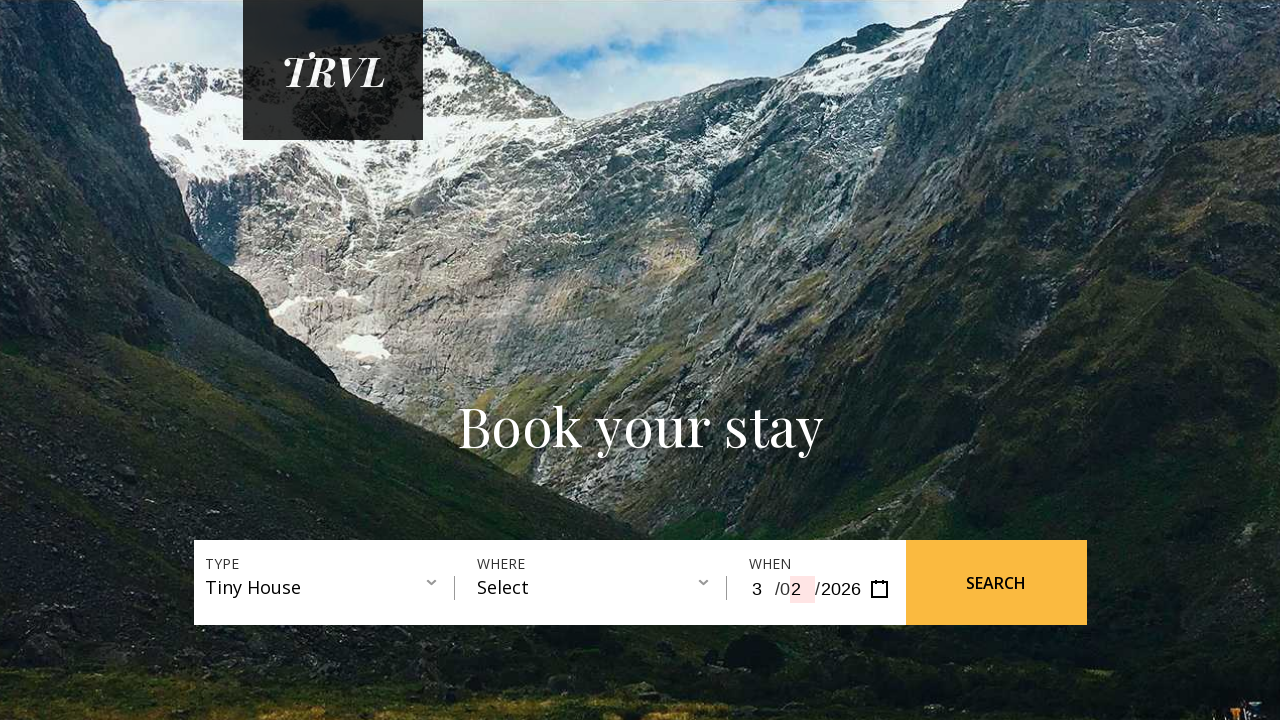

Clicked on location dropdown at (602, 588) on #gatsby-focus-wrapper > main > div.wrapper-banner > div.filter-container > div:n
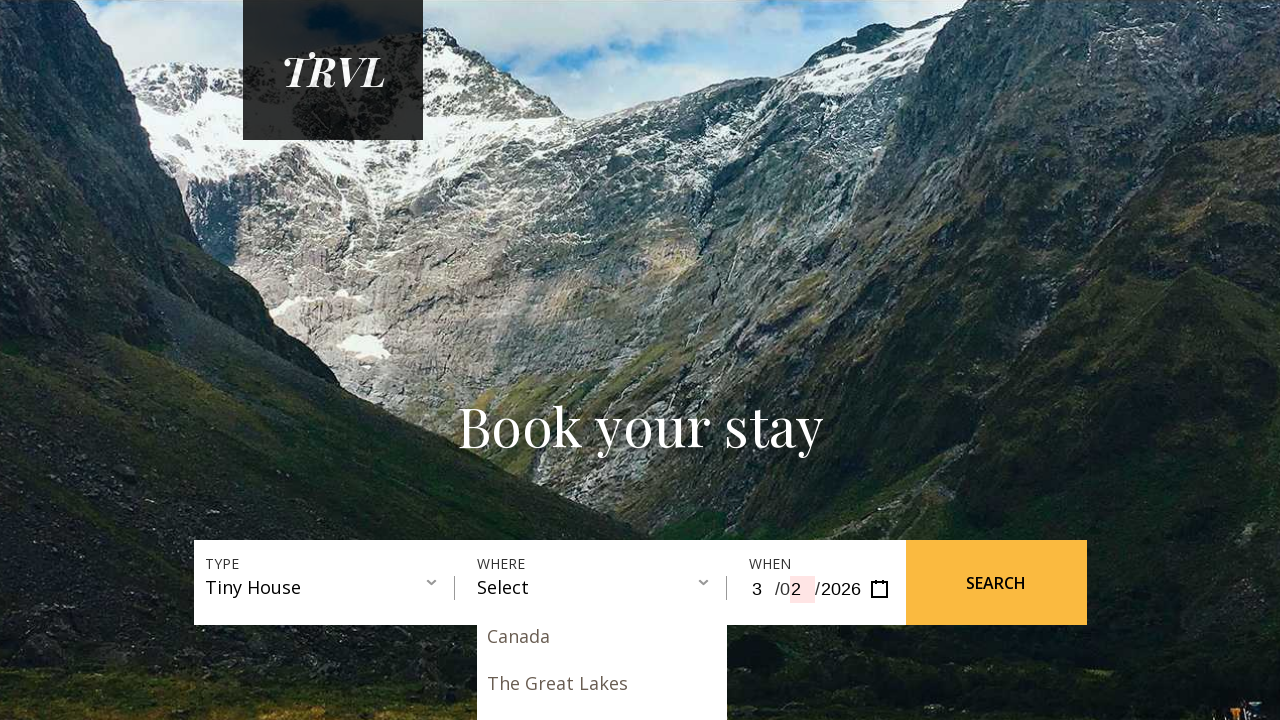

Selected 'East Coast' from location dropdown at (602, 703) on #gatsby-focus-wrapper > main > div.wrapper-banner > div.filter-container > div:n
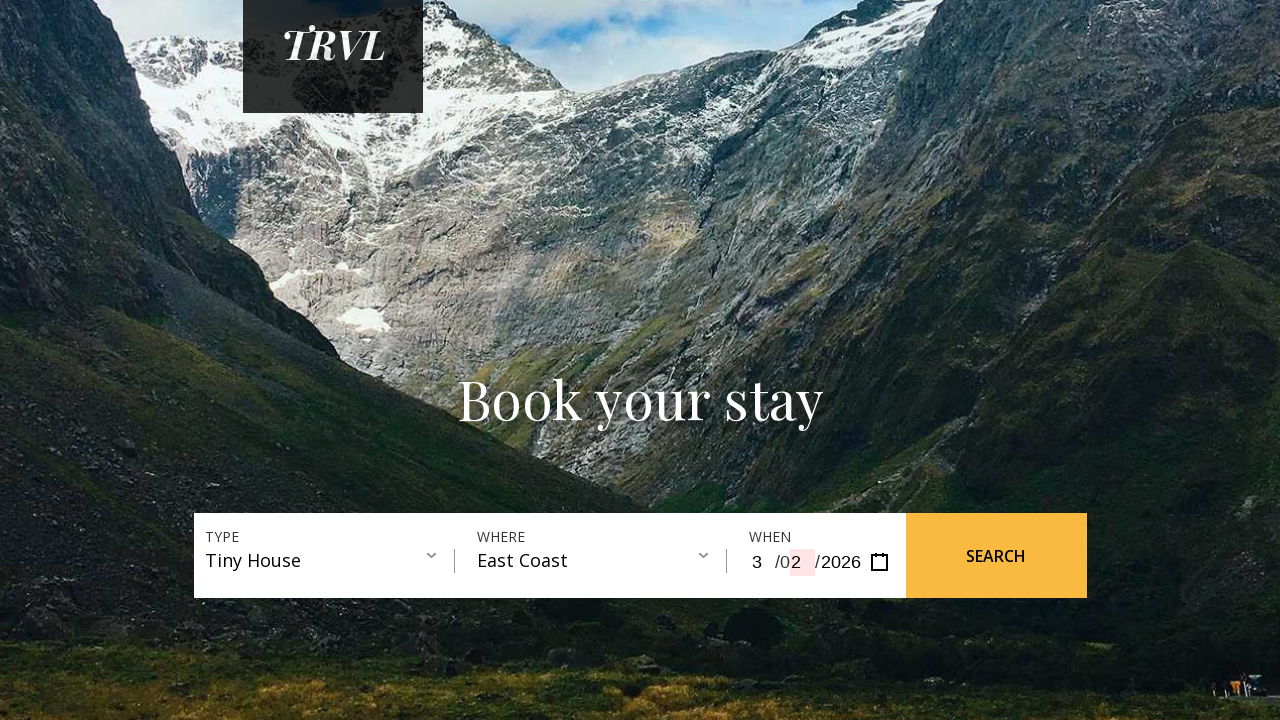

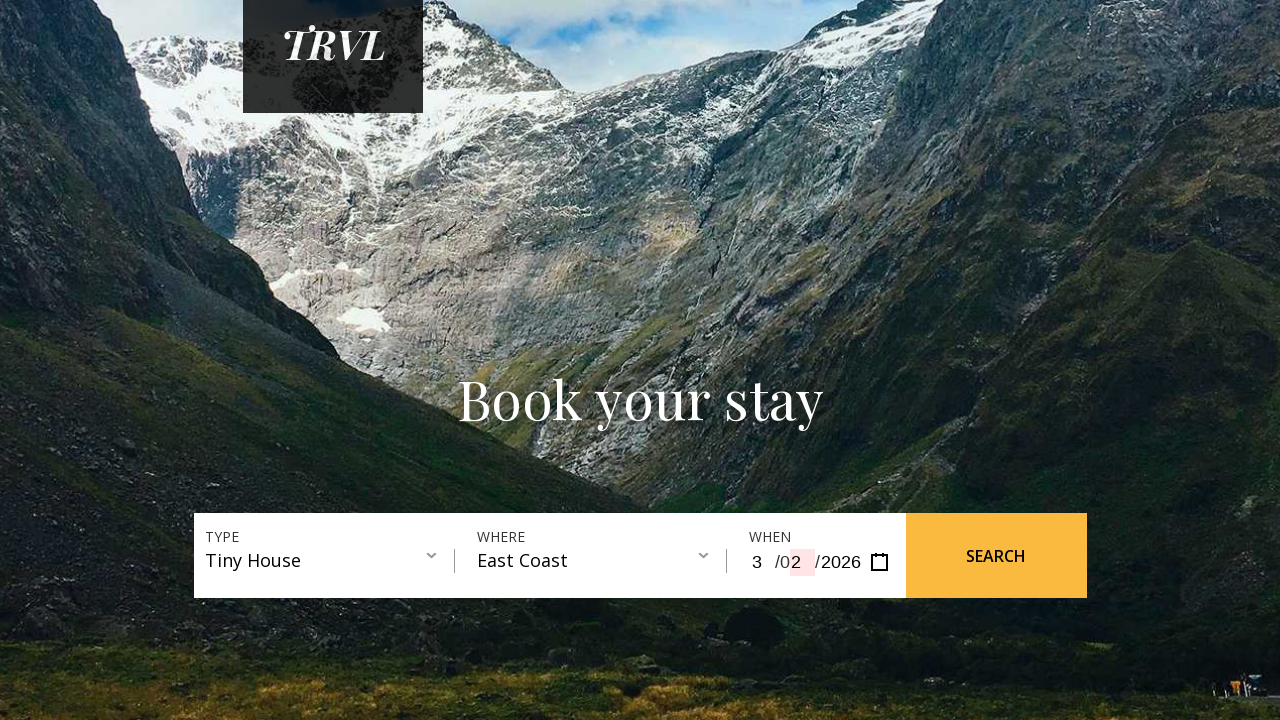